Fills in the email field

Starting URL: https://demo.automationtesting.in/Register.html

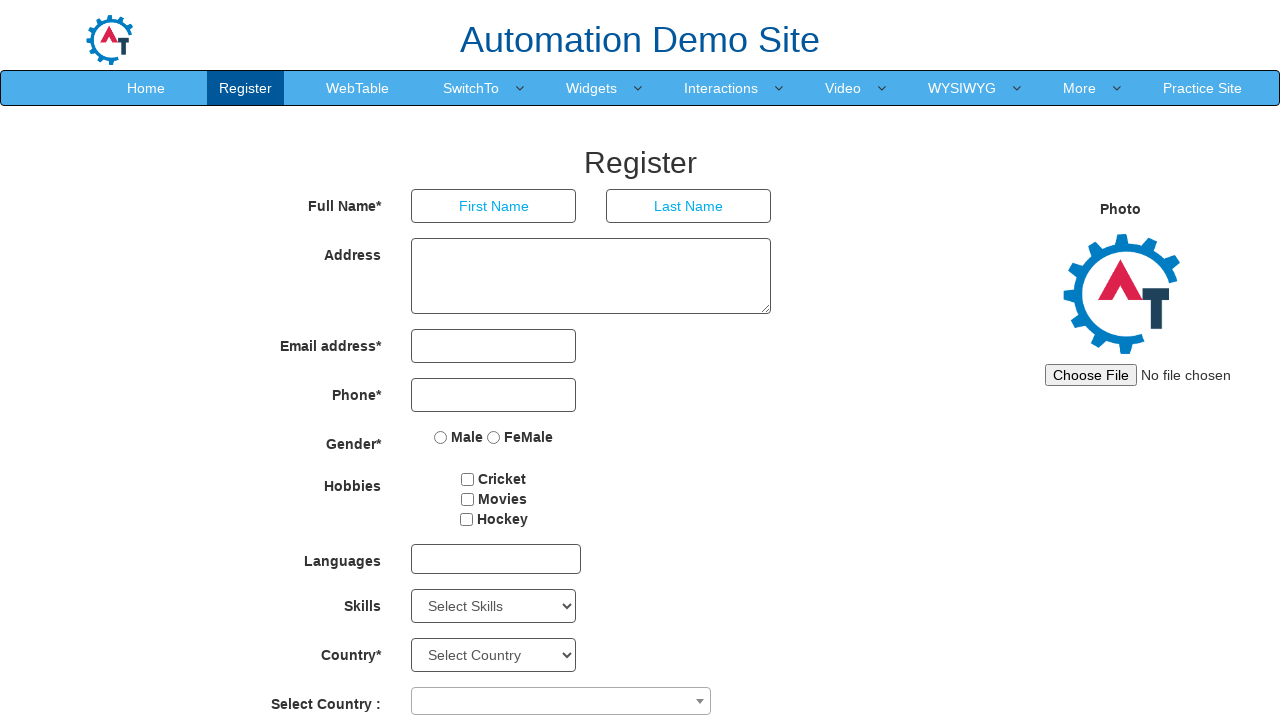

Filled email field with 'mateuseuzebio@edu.unifil.br' on input[type='email']
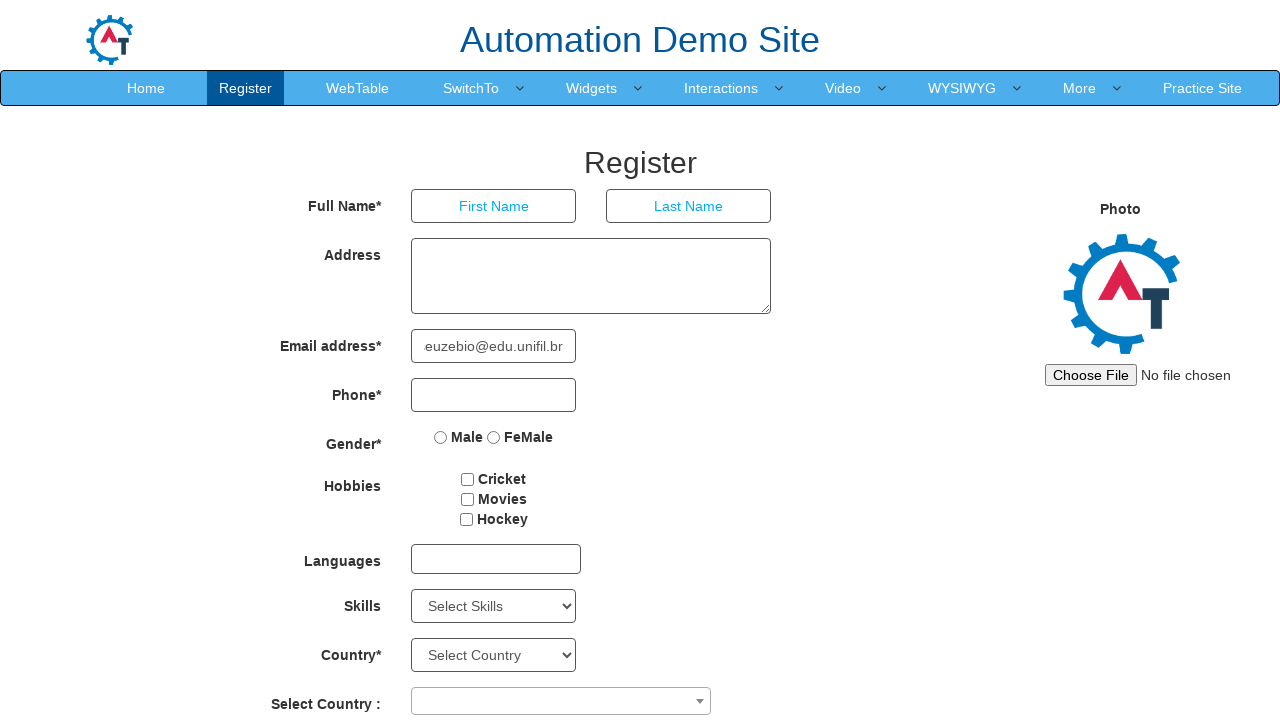

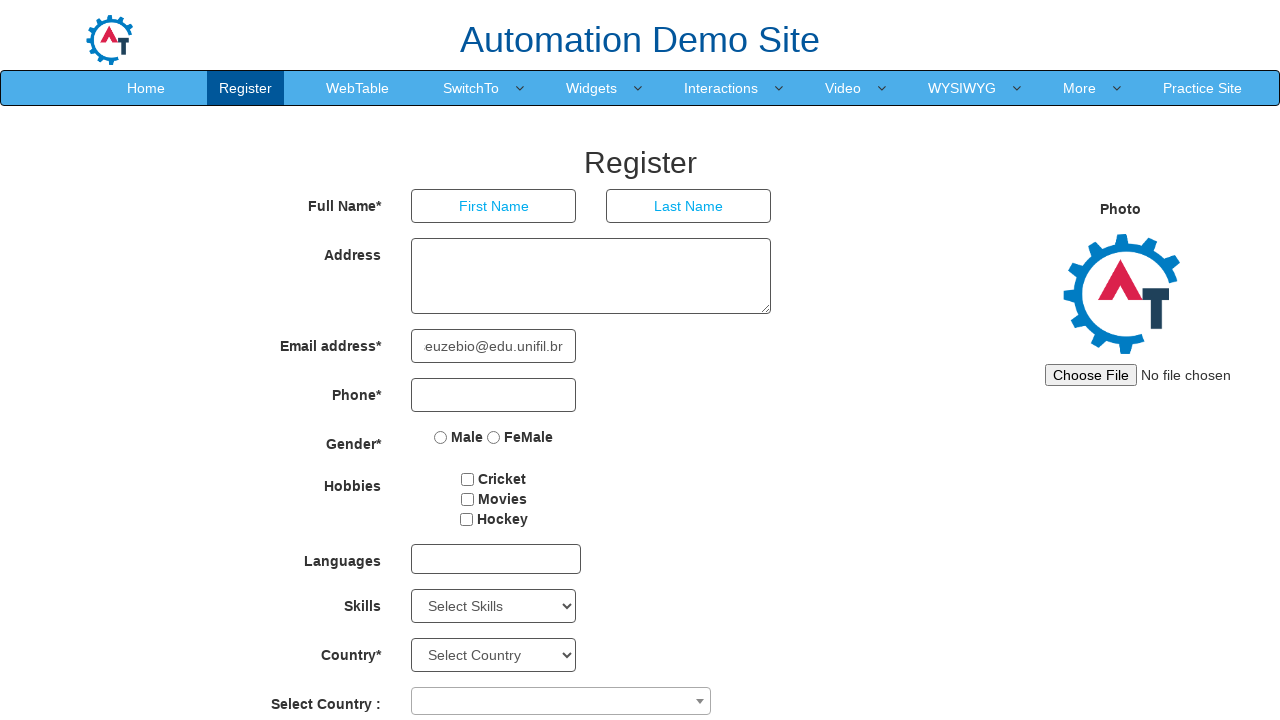